Navigates to a football statistics page, clicks the "All matches" button to load the complete match data, and verifies that the matches table is displayed with data rows.

Starting URL: https://www.adamchoi.co.uk/teamgoals/detailed

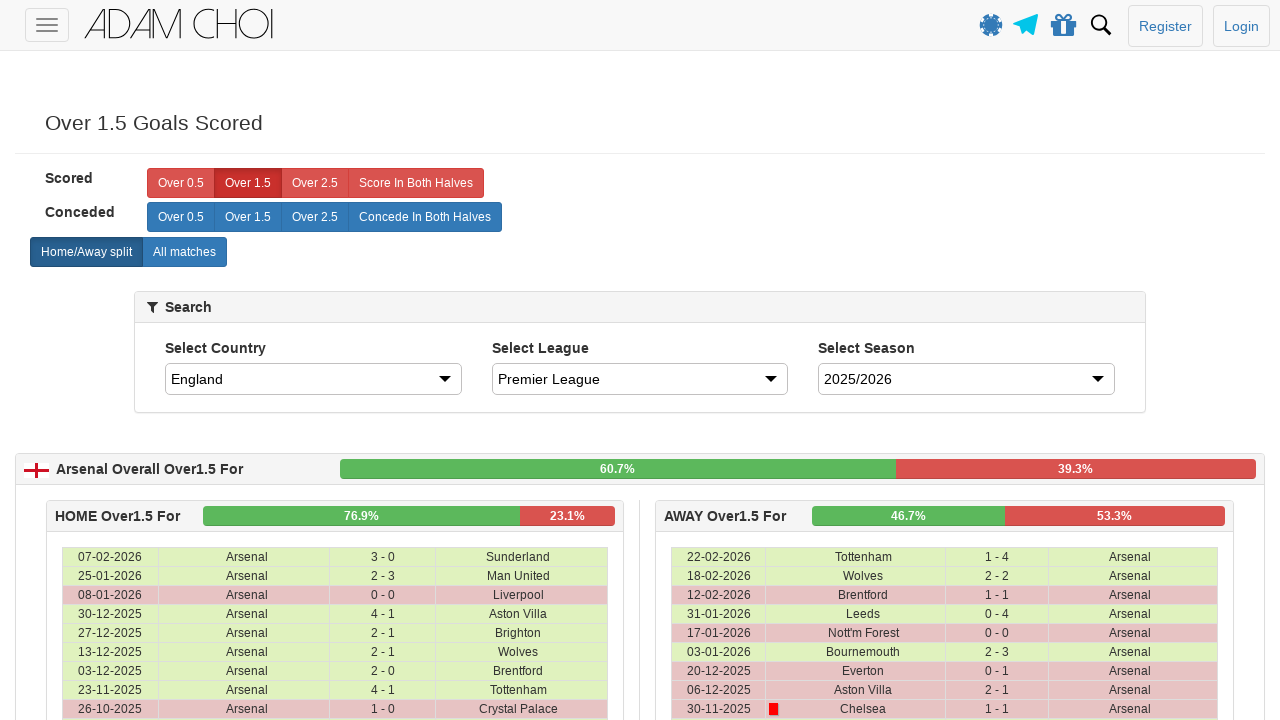

Clicked 'All matches' button to load complete match data at (184, 252) on xpath=//label[@analytics-event="All matches"]
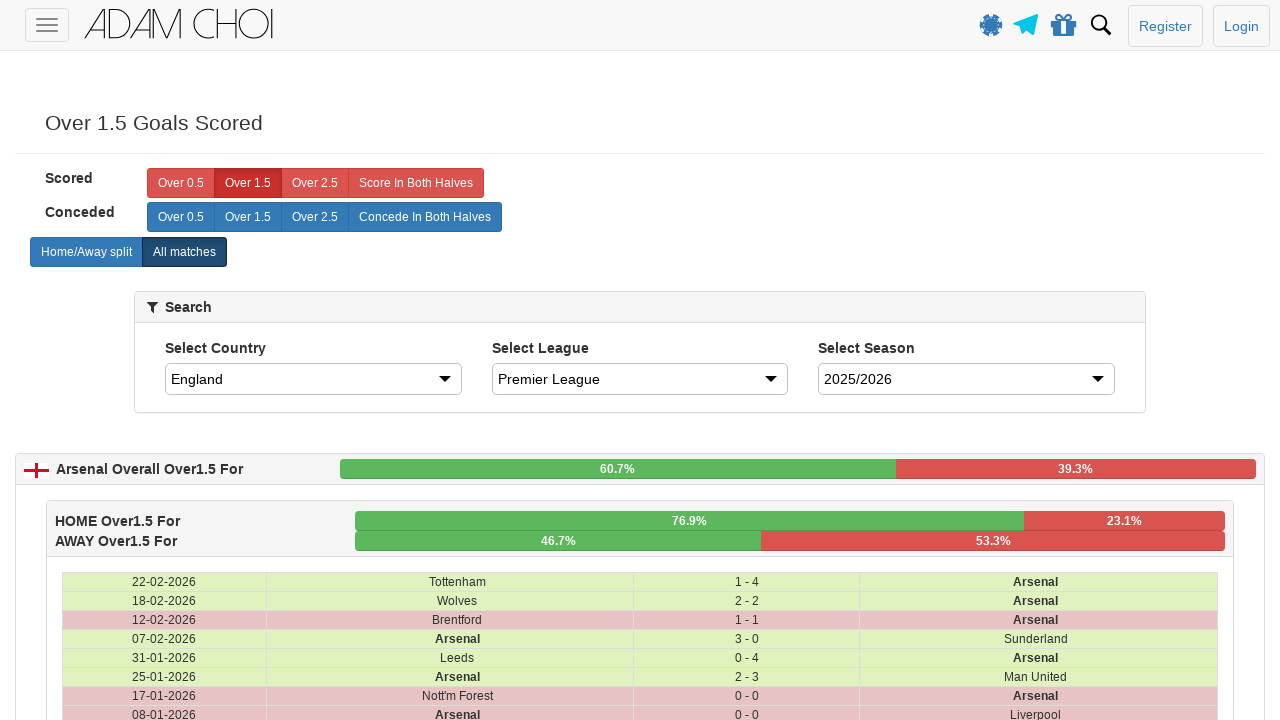

Verified matches table is loaded
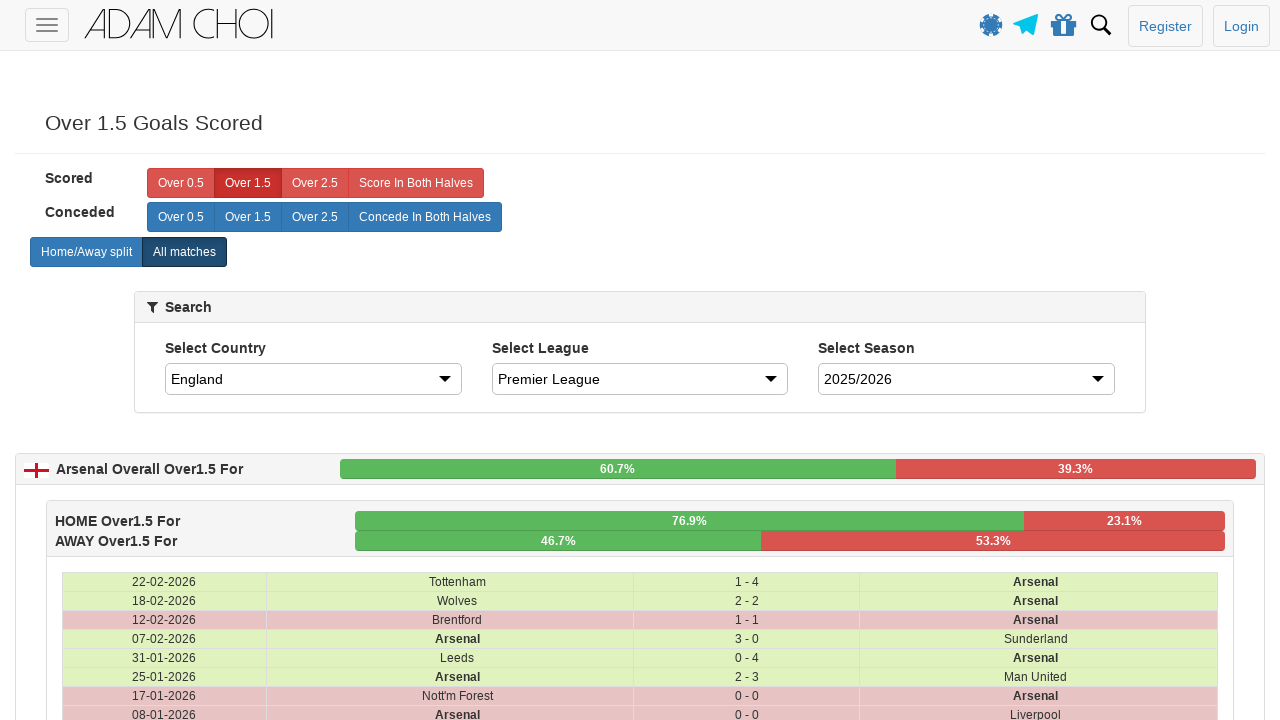

Verified table contains data rows
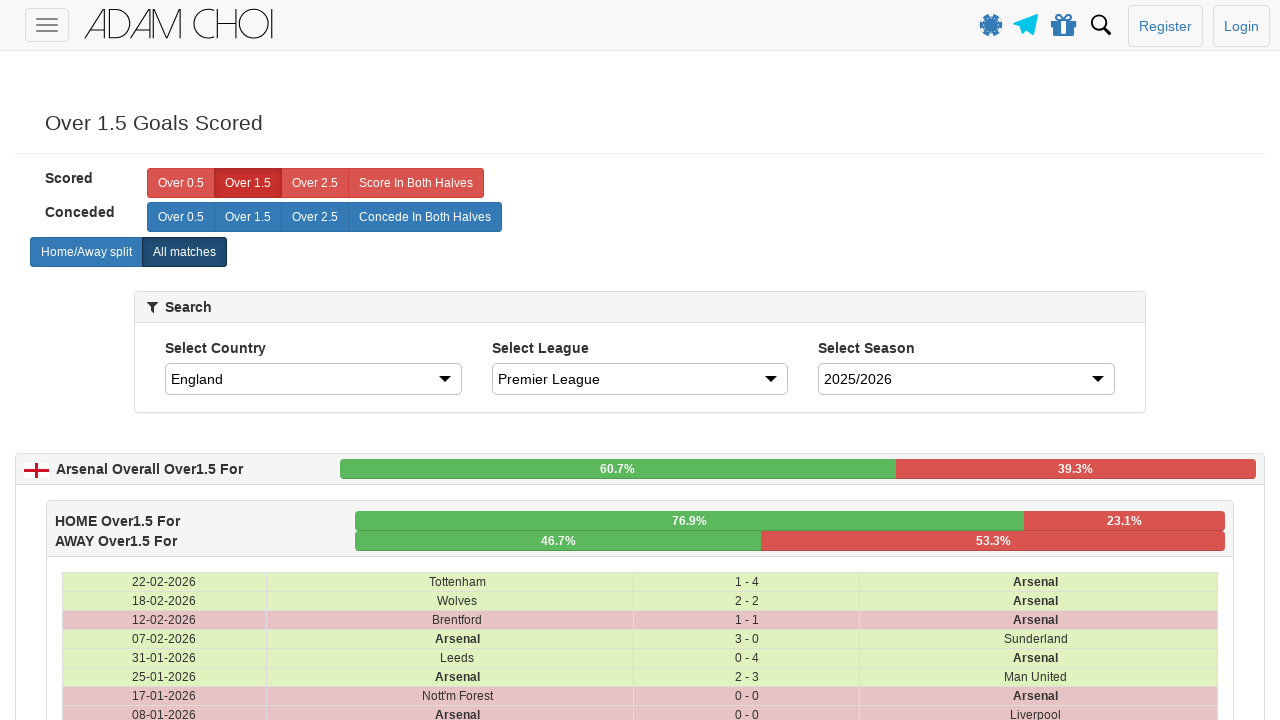

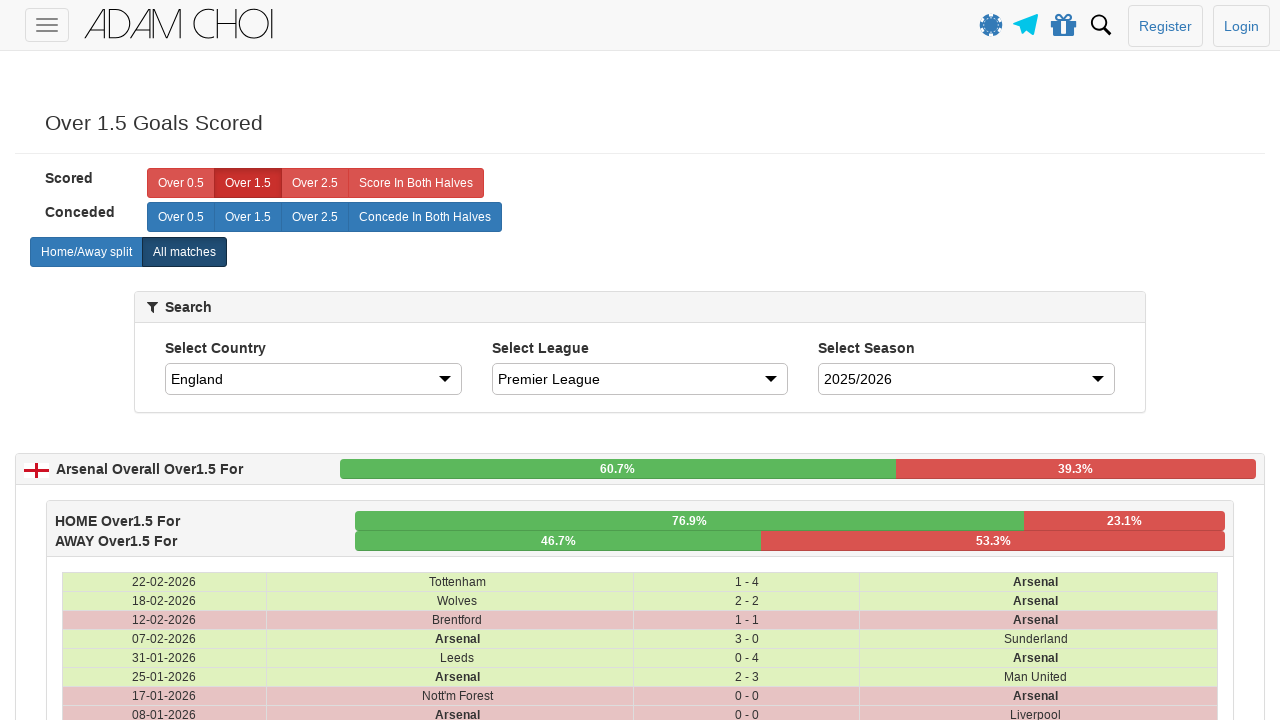